Navigates to an automation practice page, scrolls down to view a product table, and verifies that the table with price data is visible and contains values.

Starting URL: https://rahulshettyacademy.com/AutomationPractice/

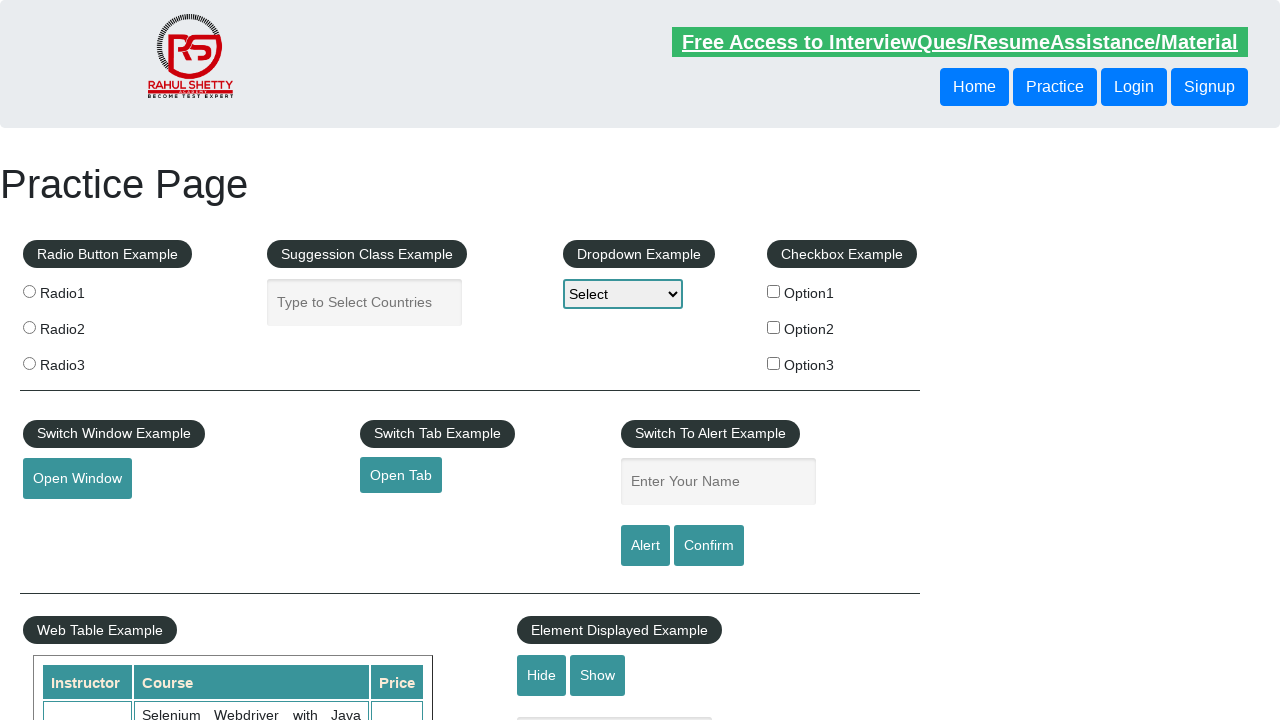

Scrolled down 500px to bring table into view
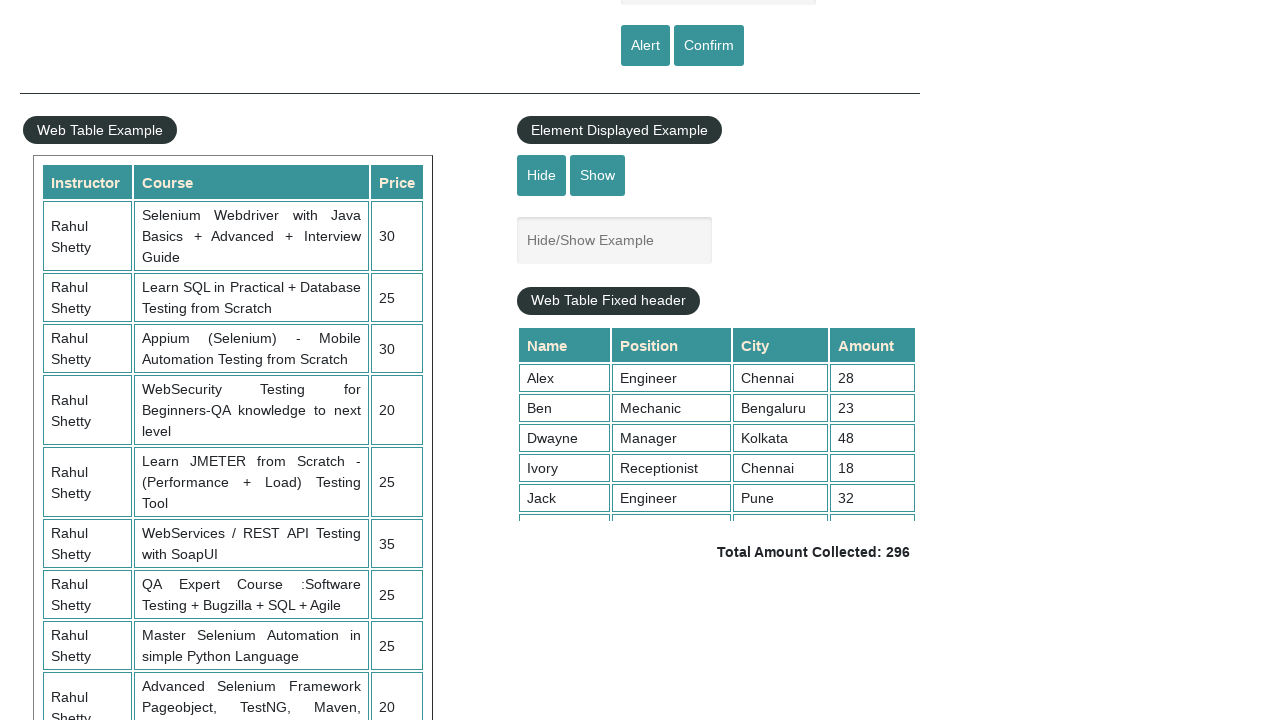

Waited 2 seconds for page to settle after scroll
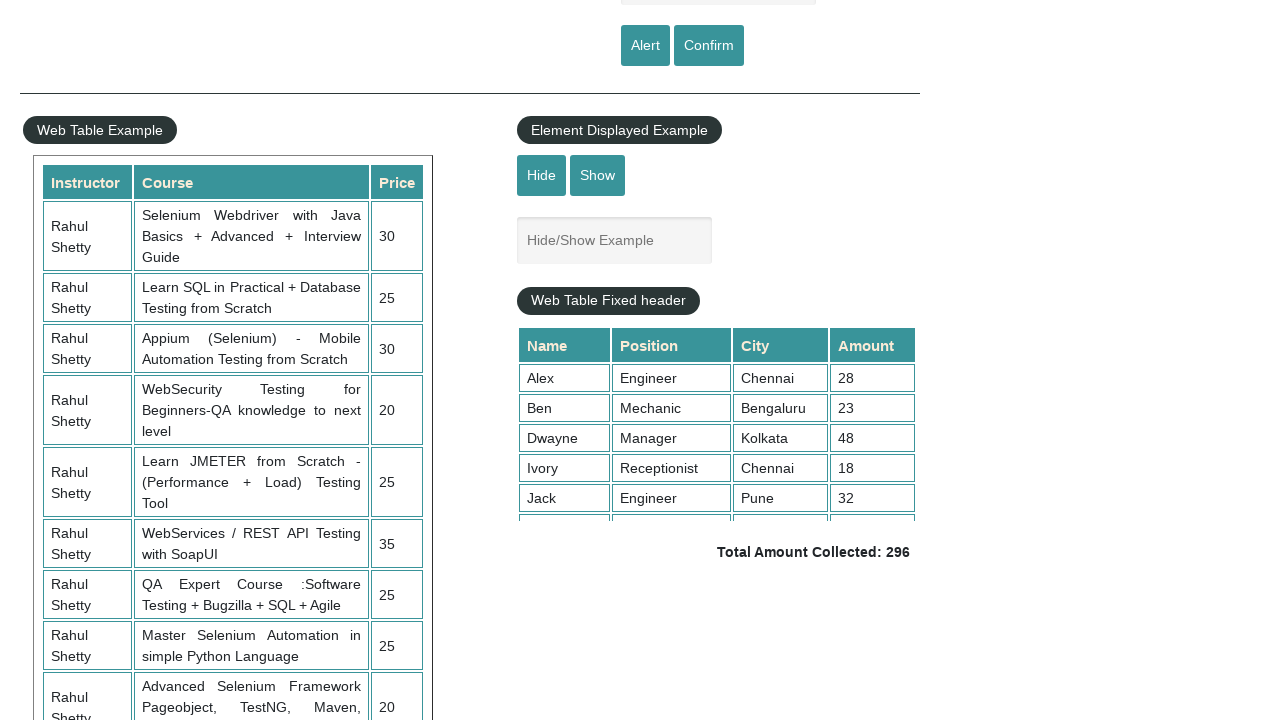

Product dropdown selector found and loaded
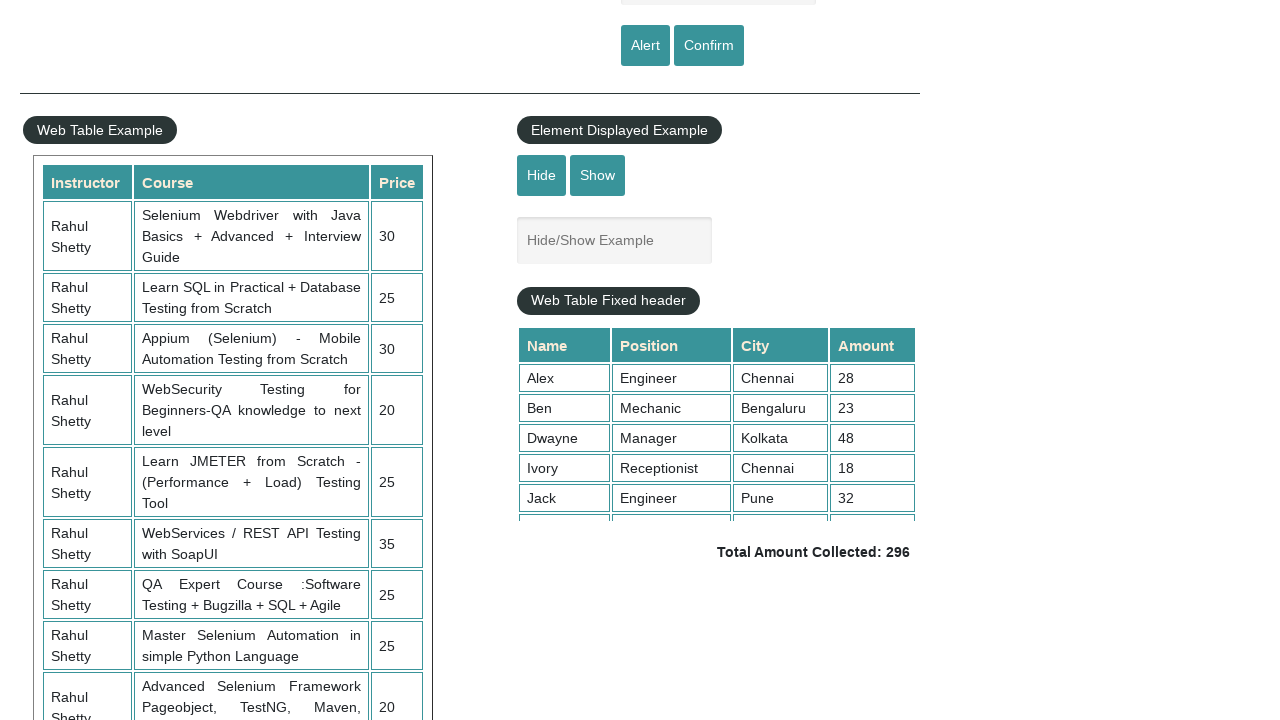

Table with price data selector found
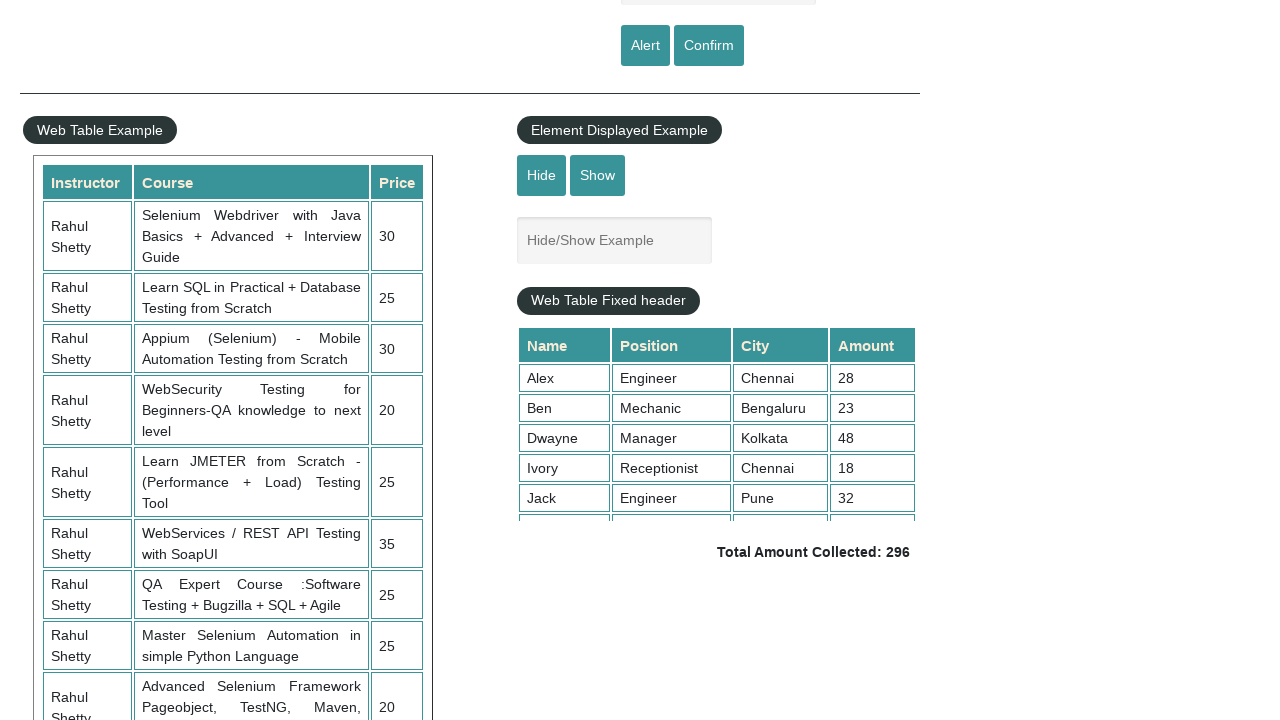

First table cell (price data) confirmed visible
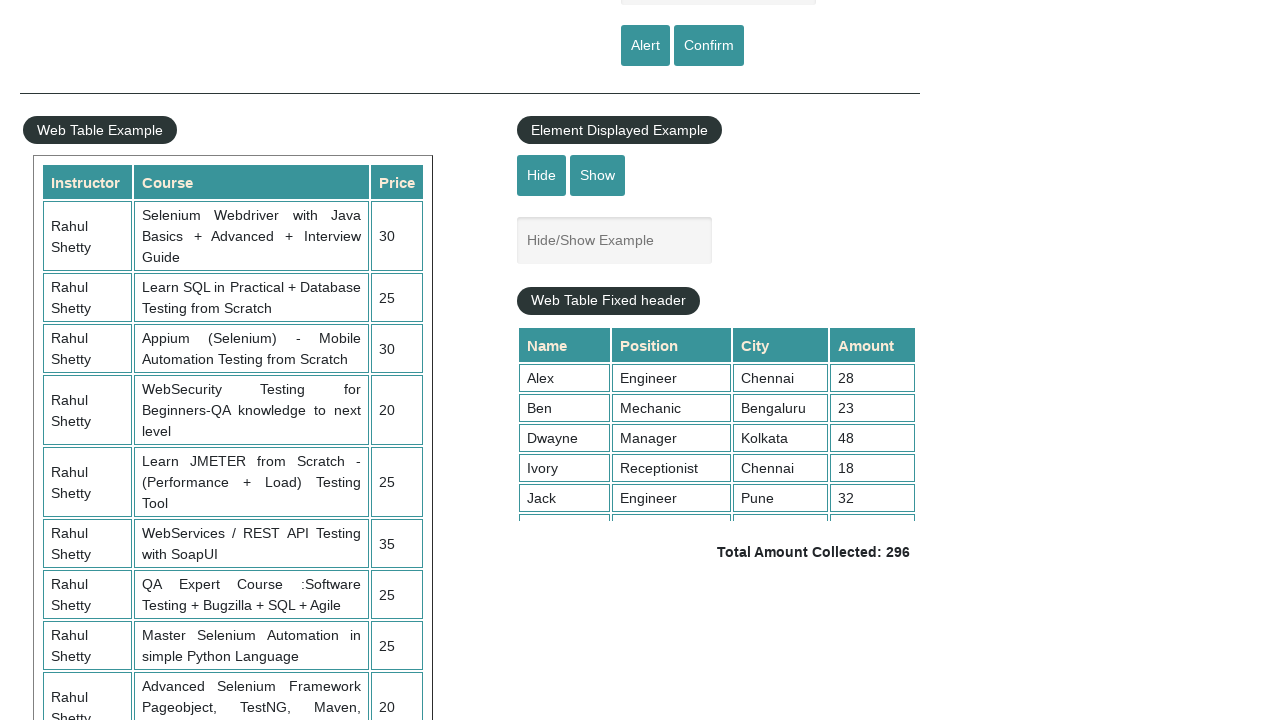

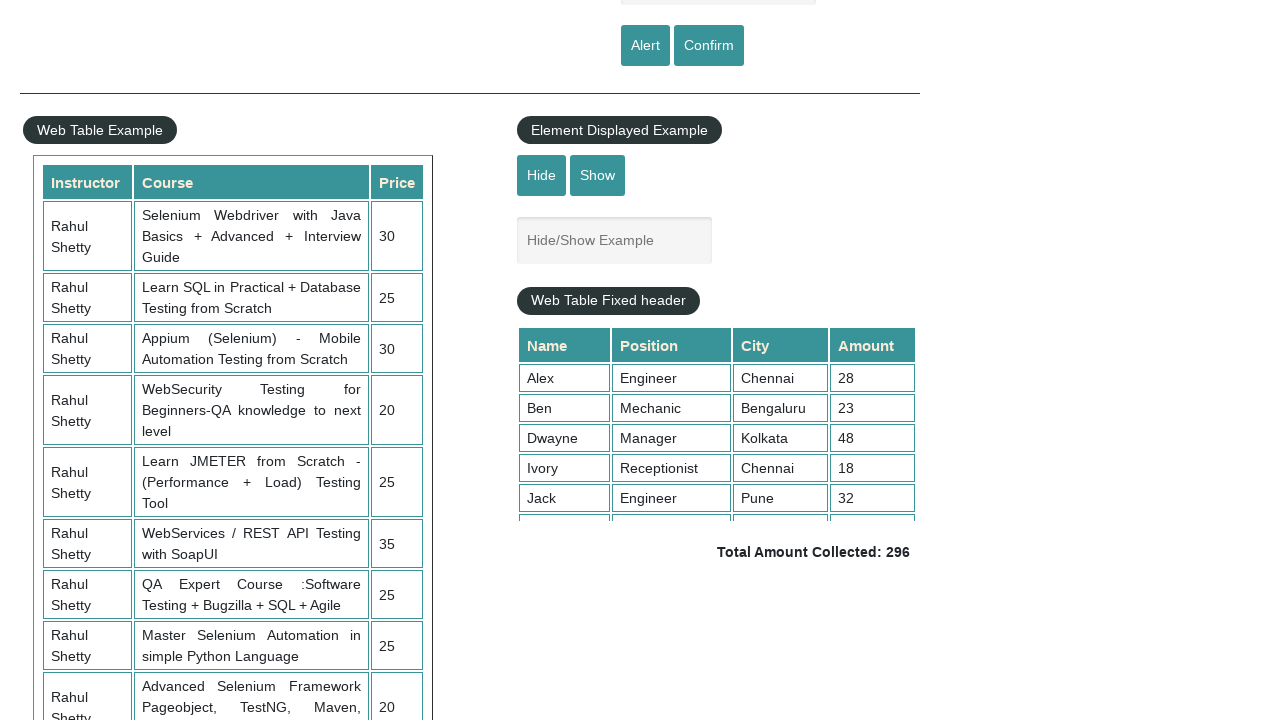